Opens a modal dialog and clicks the OK button inside it

Starting URL: https://formy-project.herokuapp.com/modal

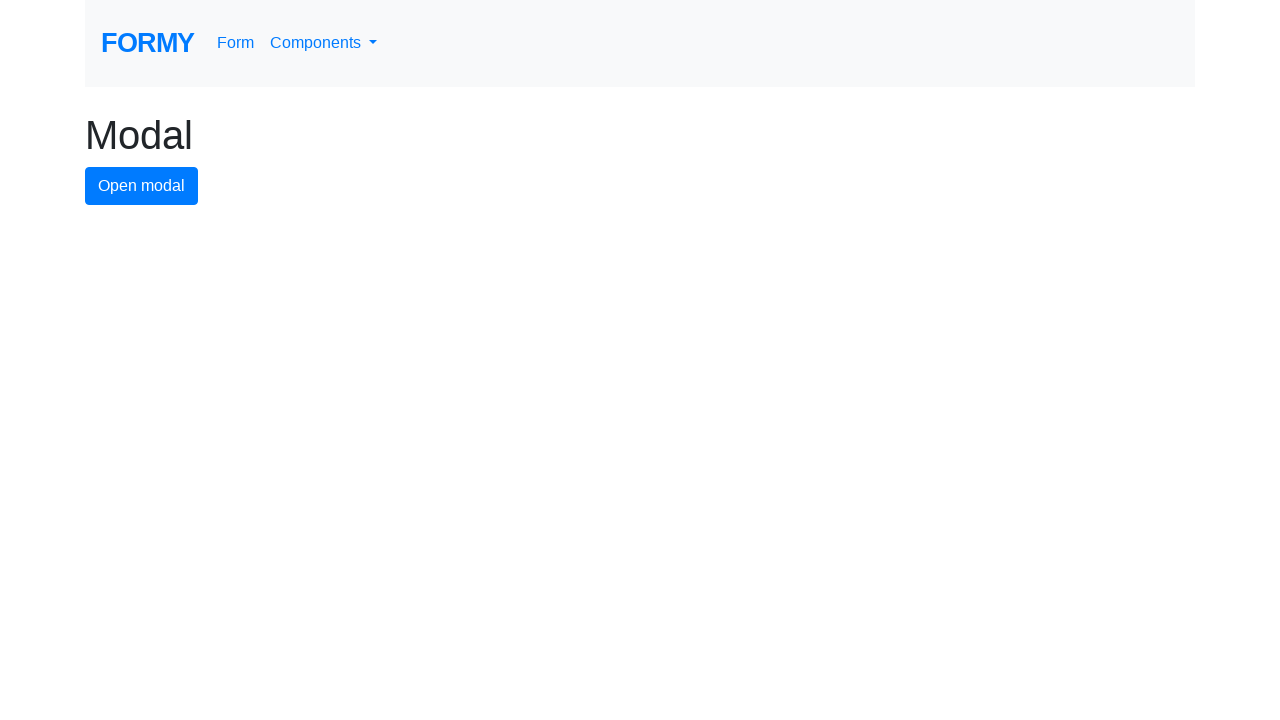

Clicked modal button to open the dialog at (142, 186) on #modal-button
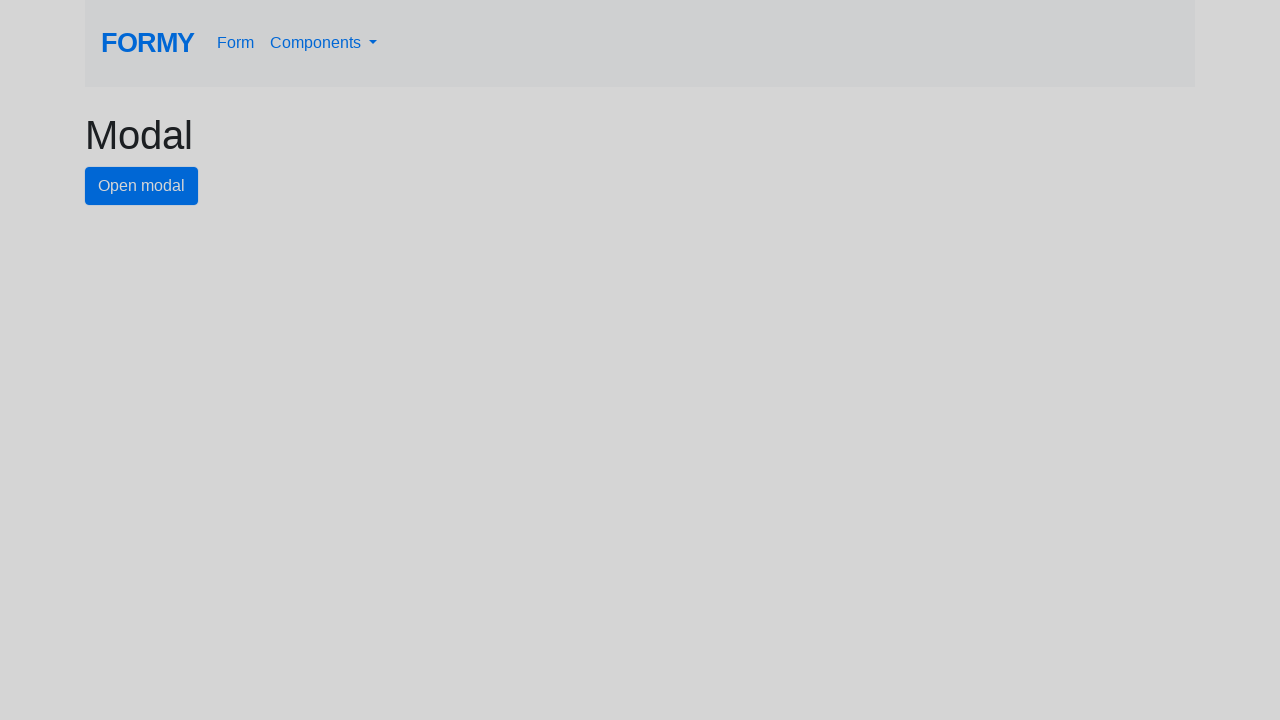

OK button became visible in the modal
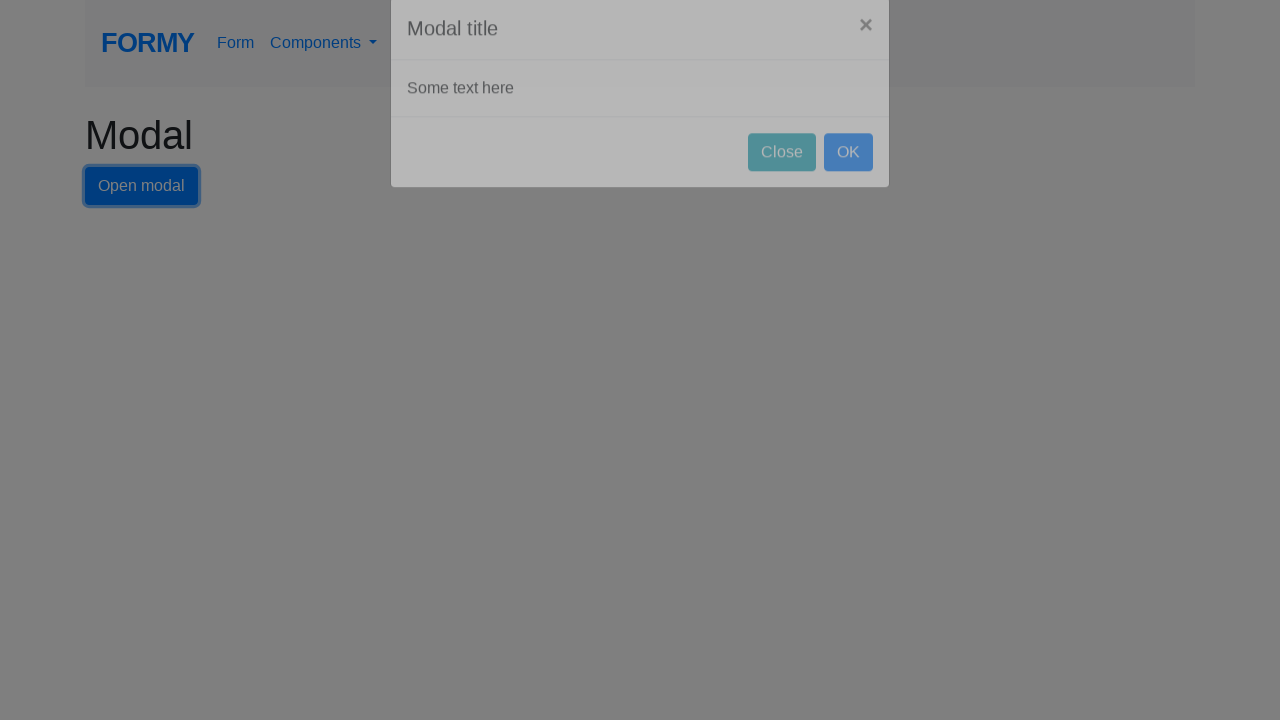

Clicked OK button to close the modal at (848, 184) on #ok-button
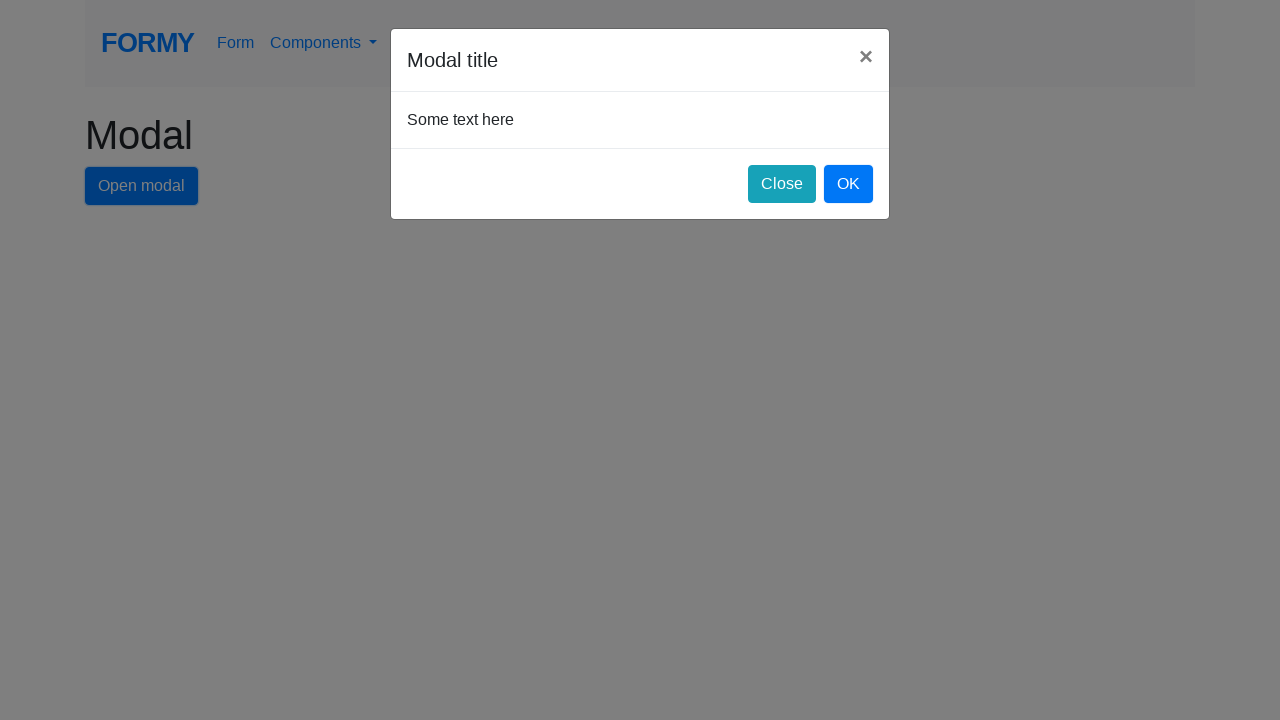

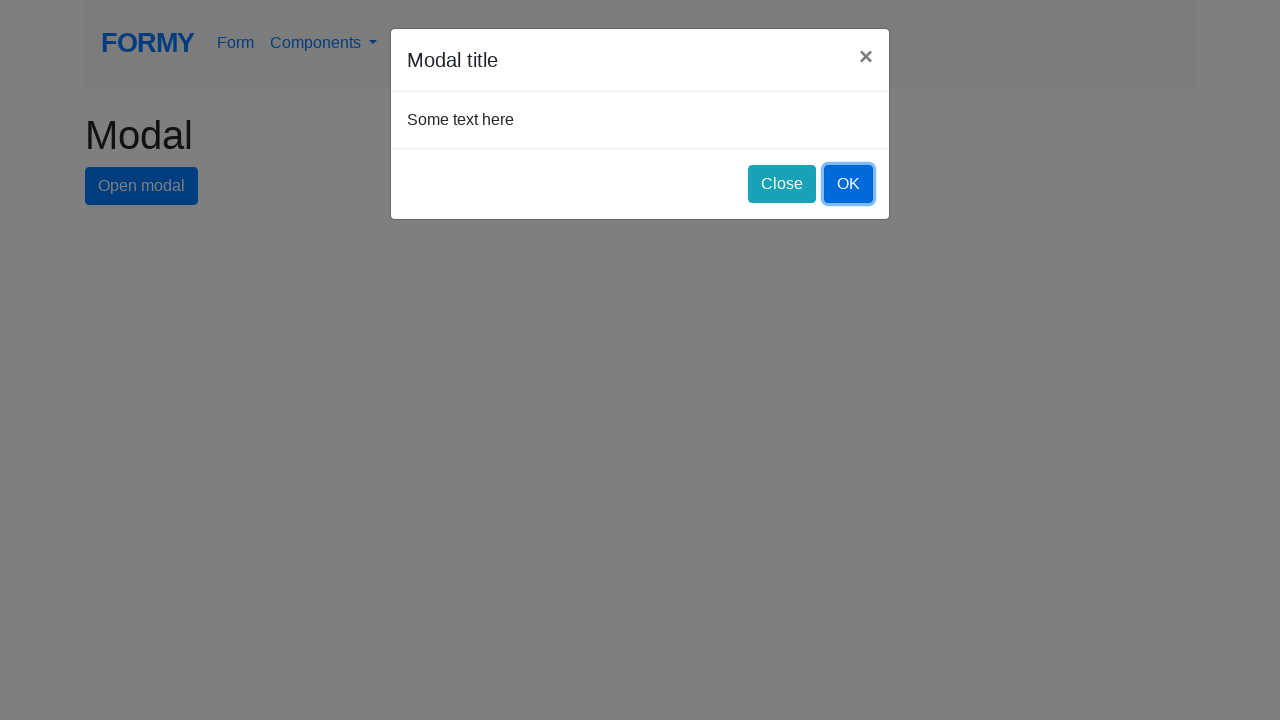